Tests the search functionality on 99 Bottles of Beer website by navigating to search page, entering "python" as search term, and verifying that search results contain the language name.

Starting URL: https://www.99-bottles-of-beer.net/

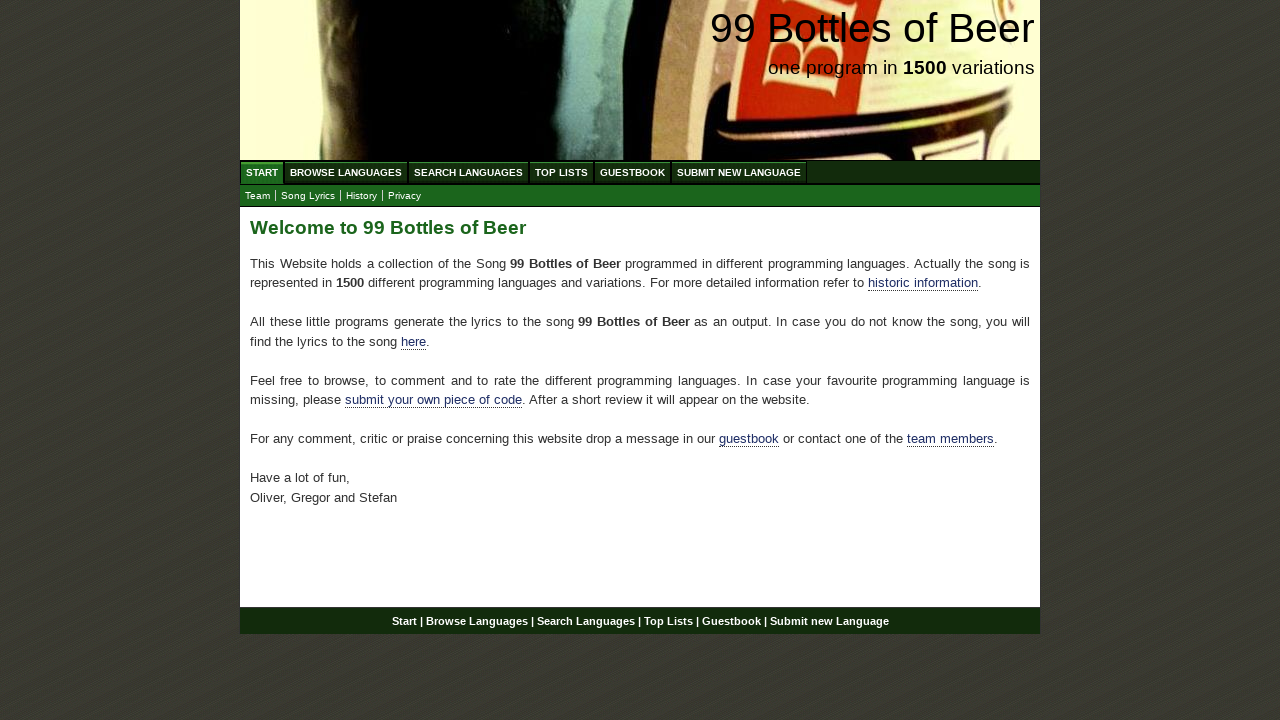

Clicked on Search Languages menu item at (468, 172) on xpath=//ul[@id='menu']/li/a[@href='/search.html']
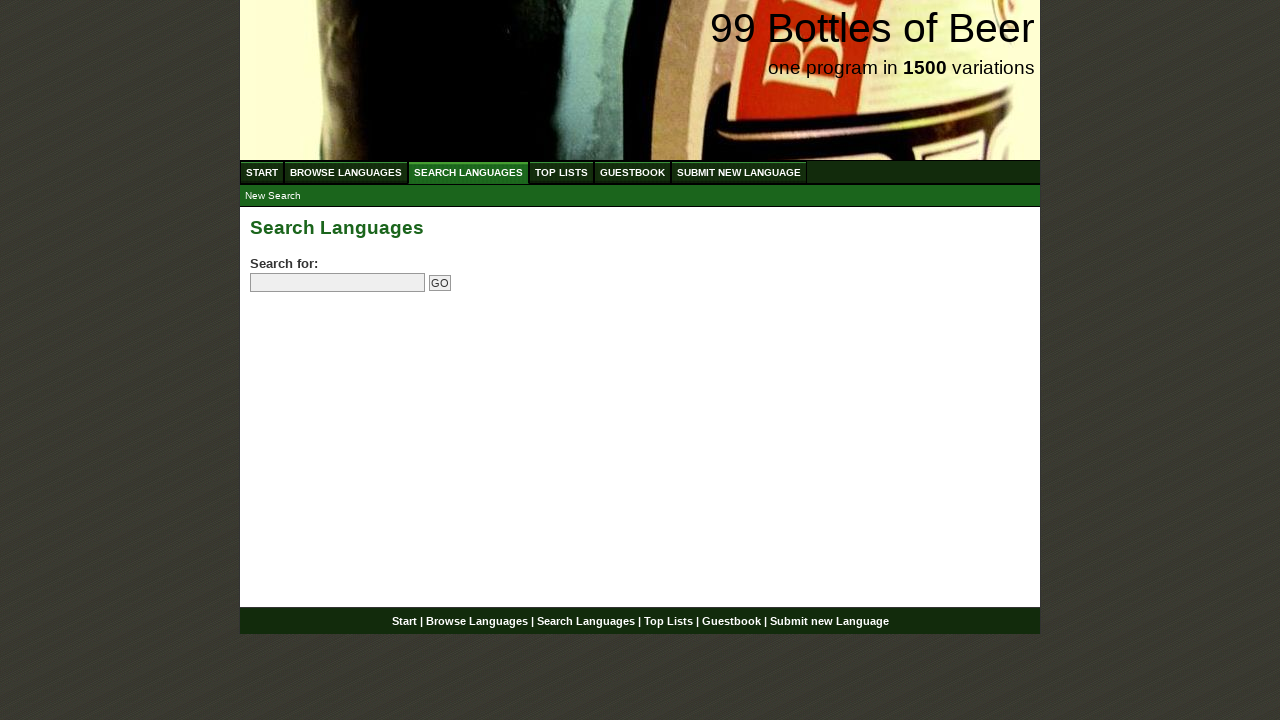

Clicked on search field at (338, 283) on input[name='search']
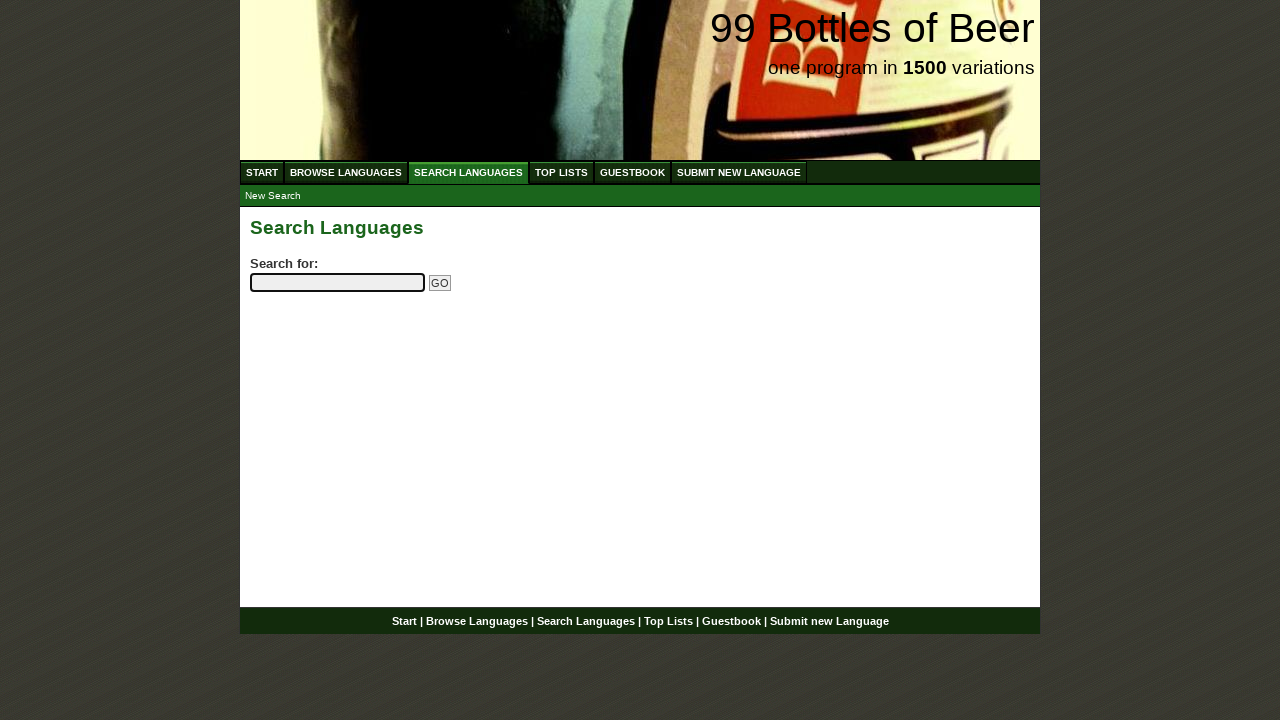

Entered 'python' as search term on input[name='search']
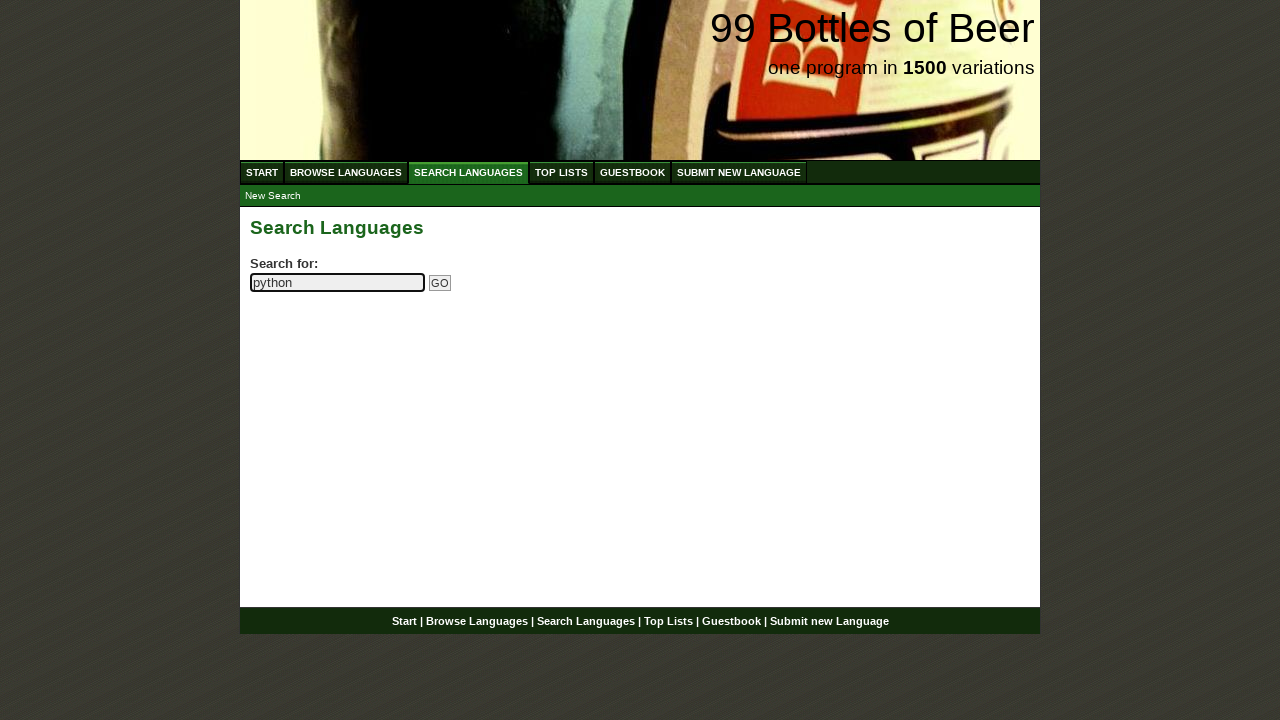

Clicked Go button to submit search at (440, 283) on input[name='submitsearch']
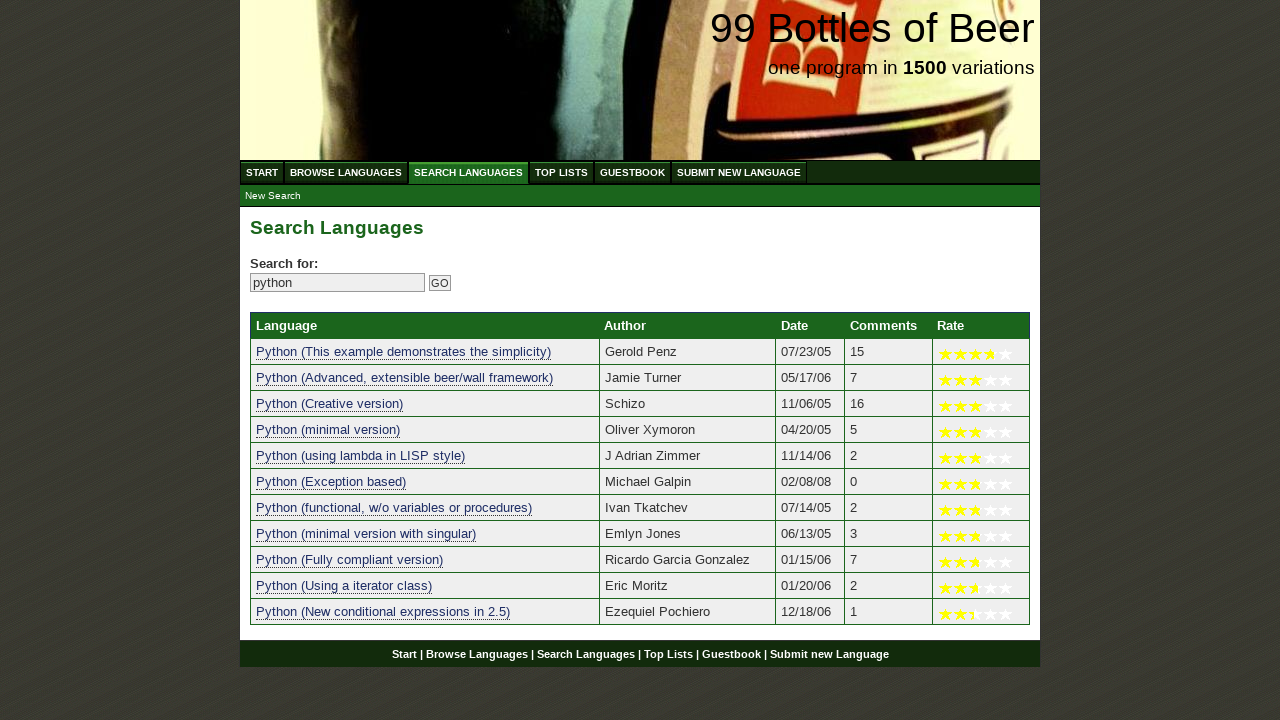

Search results table loaded successfully
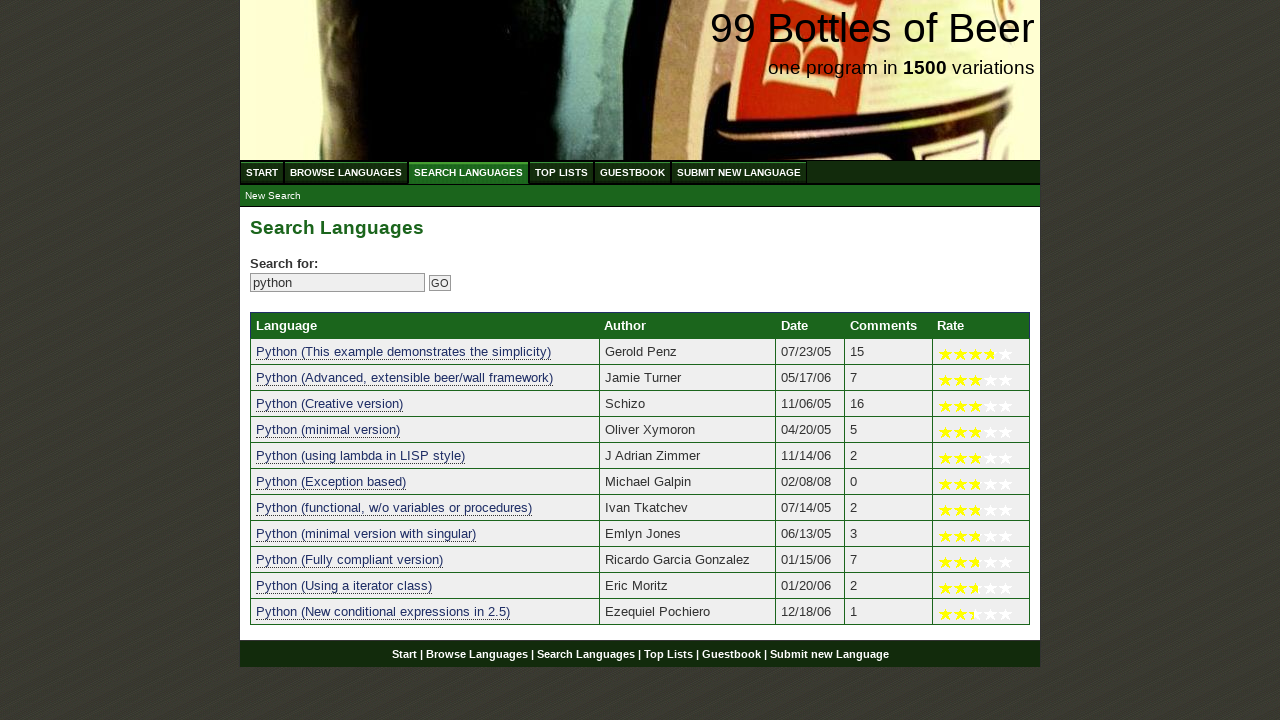

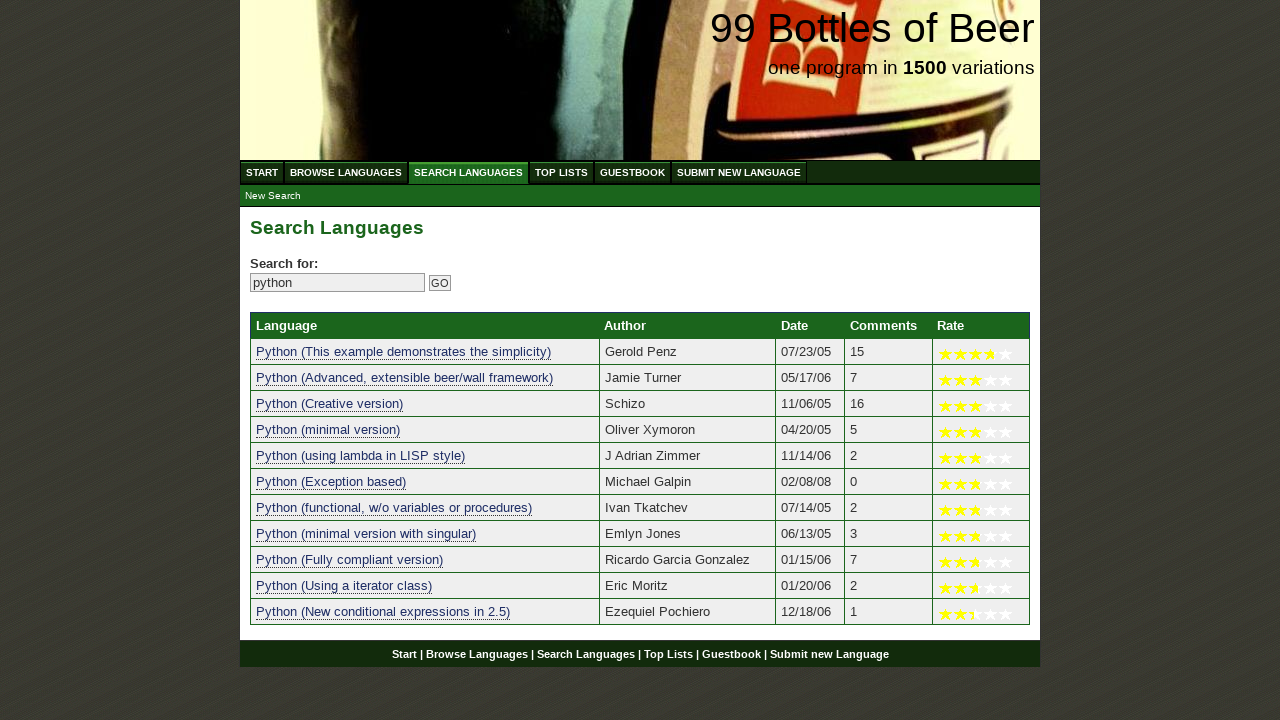